Tests navigation by clicking a randomly selected link from a widget on the page, navigating back, and clicking the same link again to verify navigation functionality.

Starting URL: http://omayo.blogspot.com/

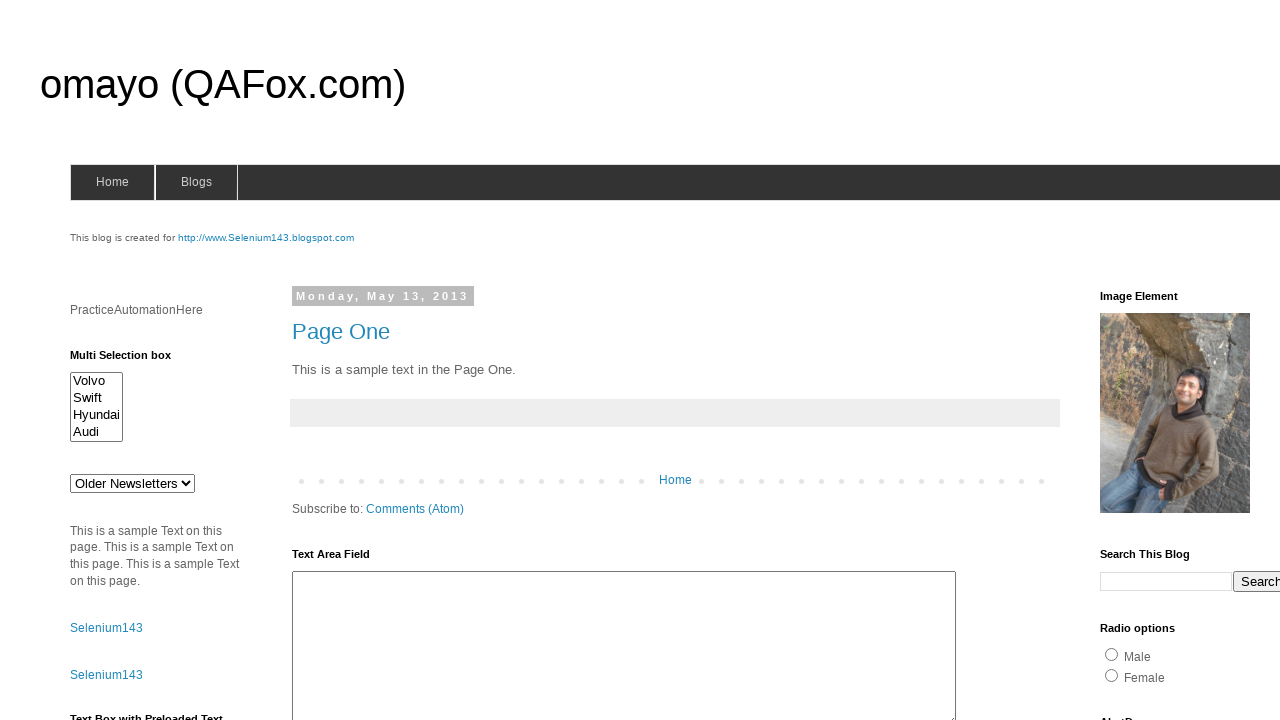

Waited for widget links to load
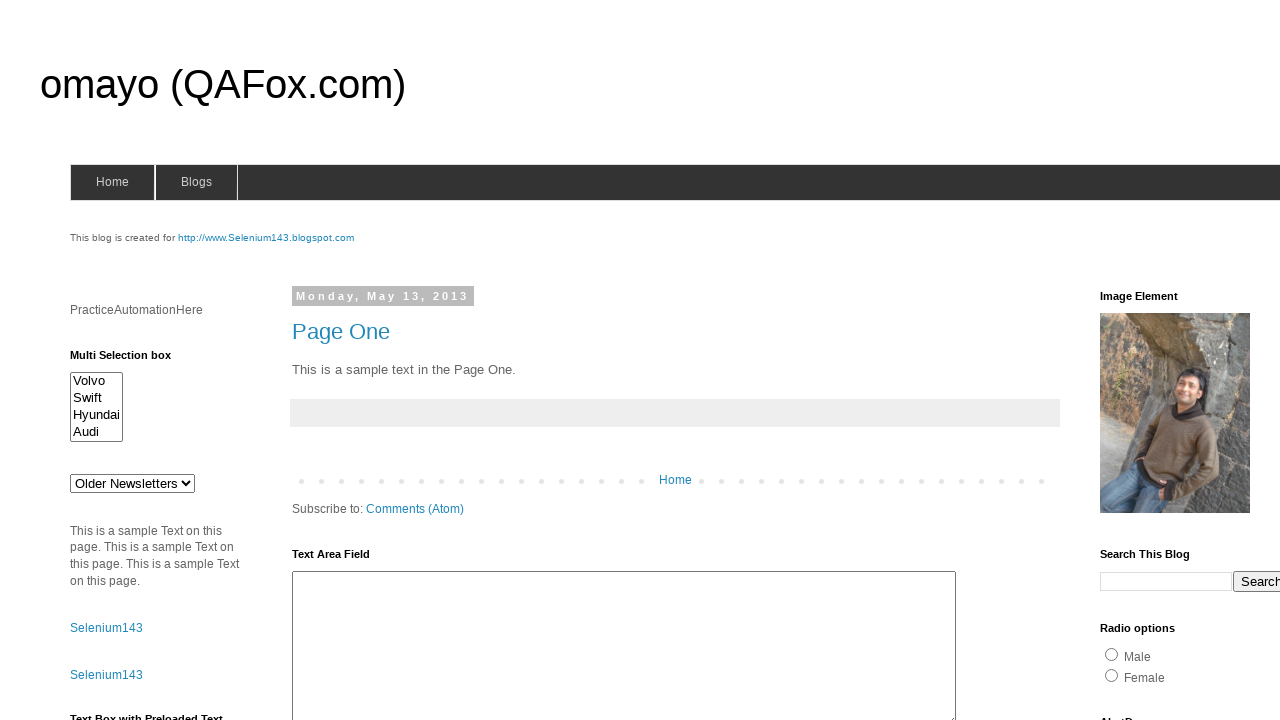

Located all links in the widget
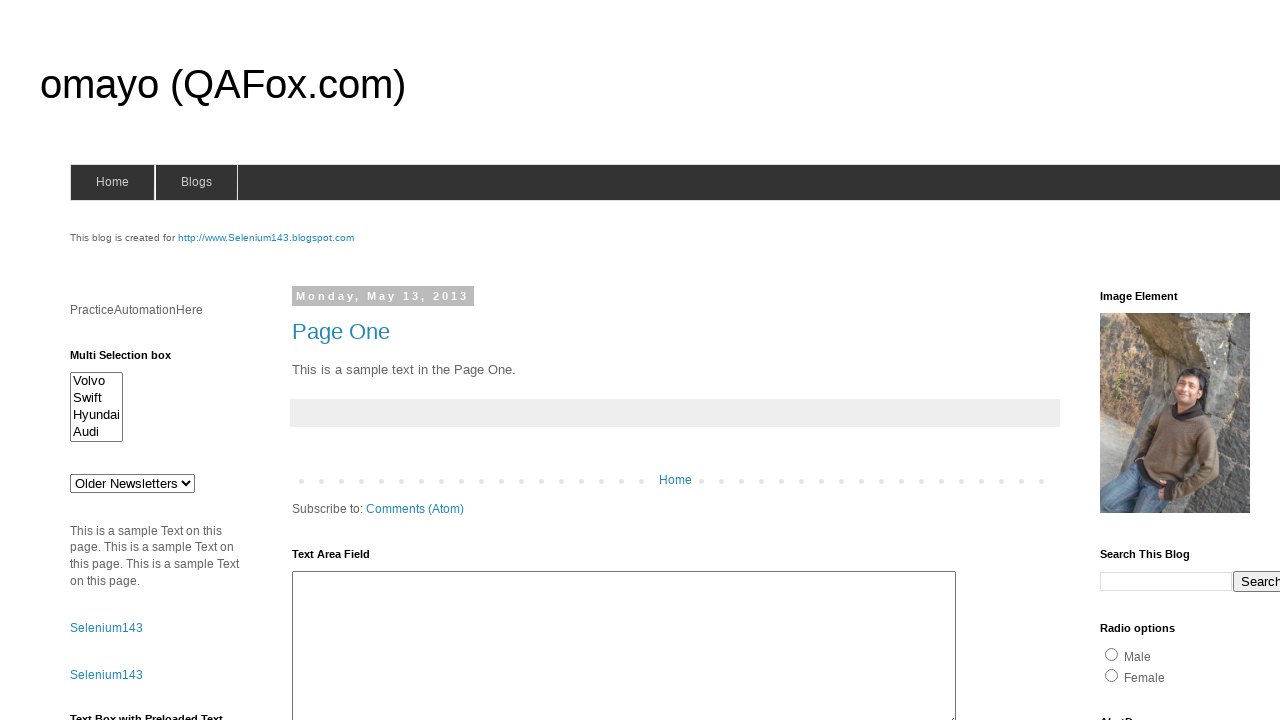

Found 5 links in the widget
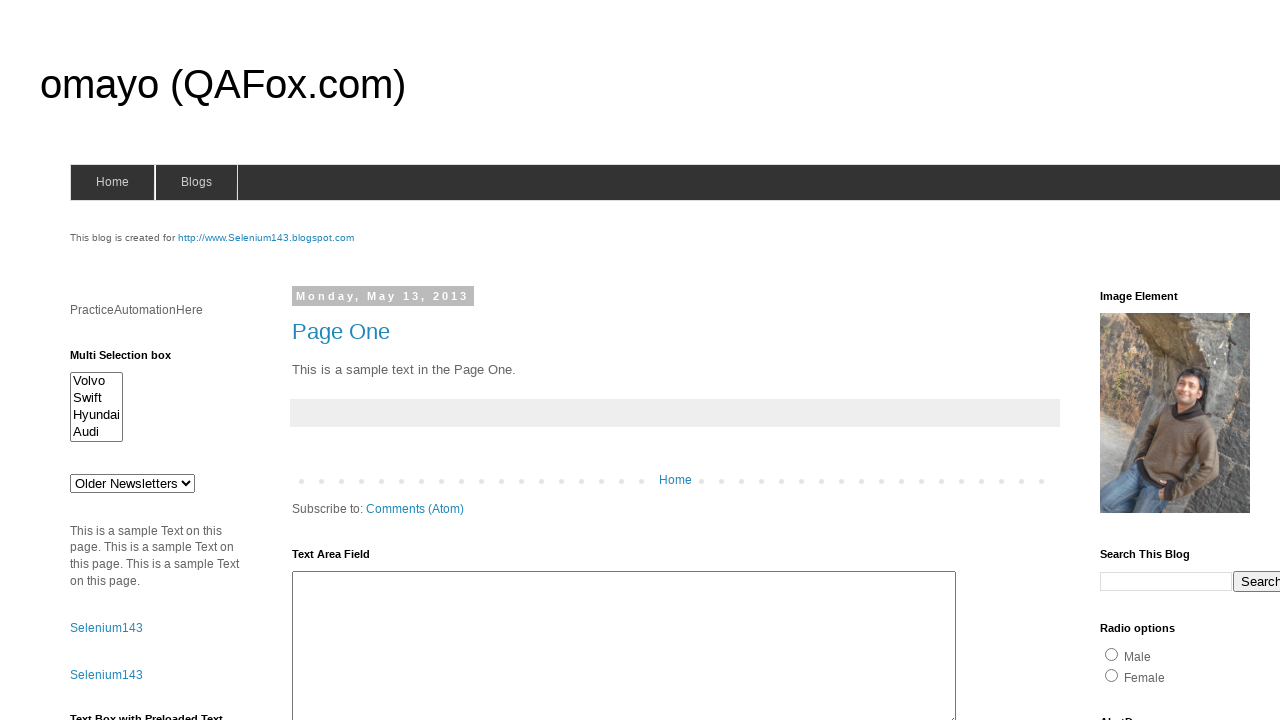

Generated random index 0 for link selection
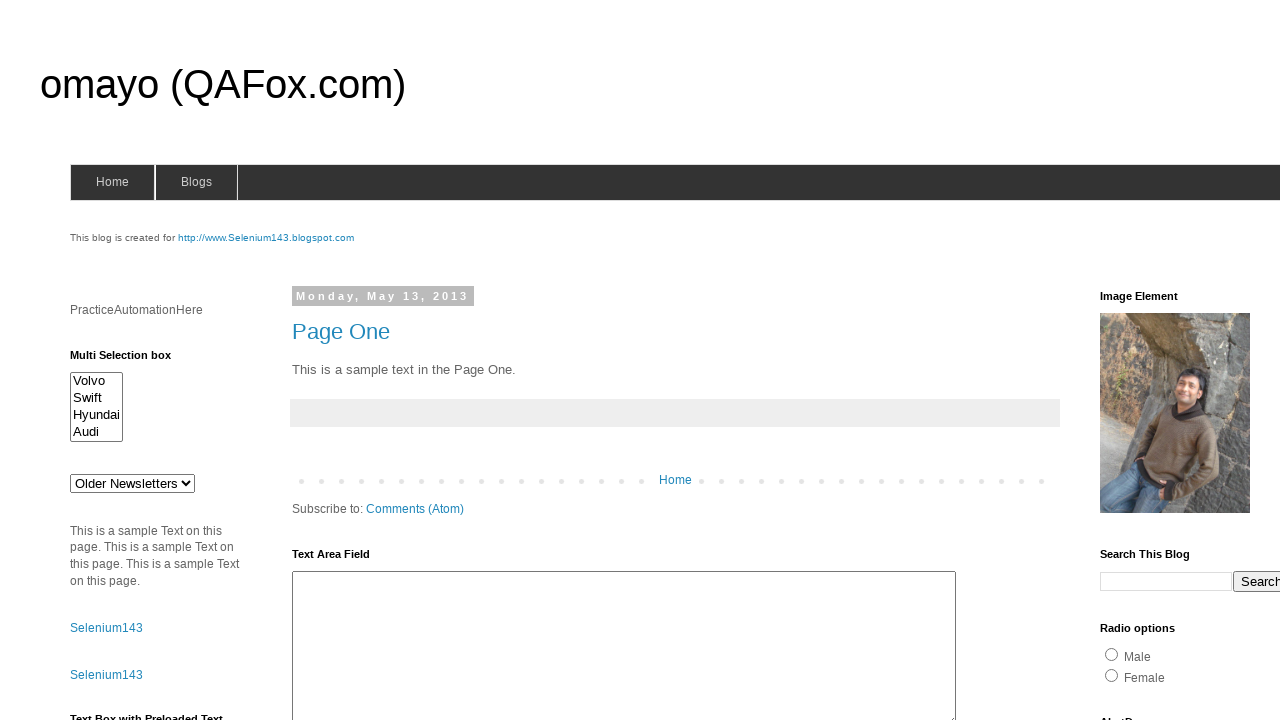

Clicked randomly selected link at index 0 at (1160, 360) on xpath=//div[@class='widget-content']/ul/li/a >> nth=0
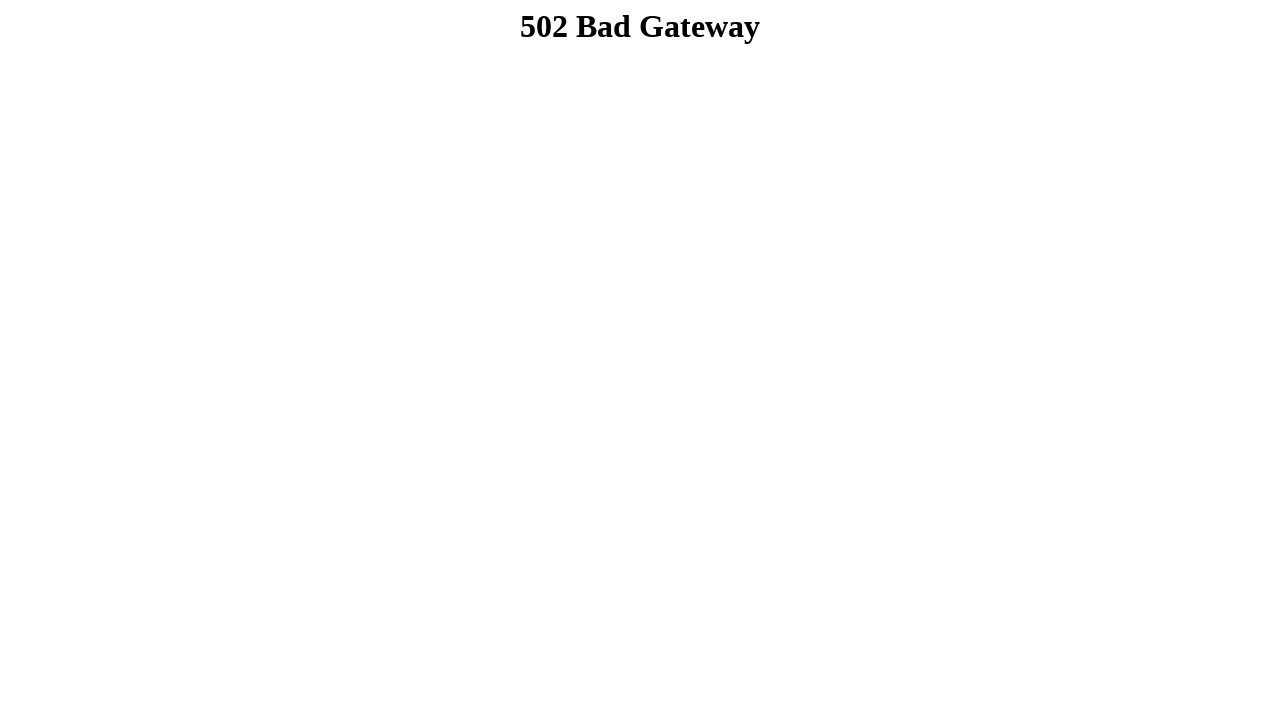

Navigated back to original page
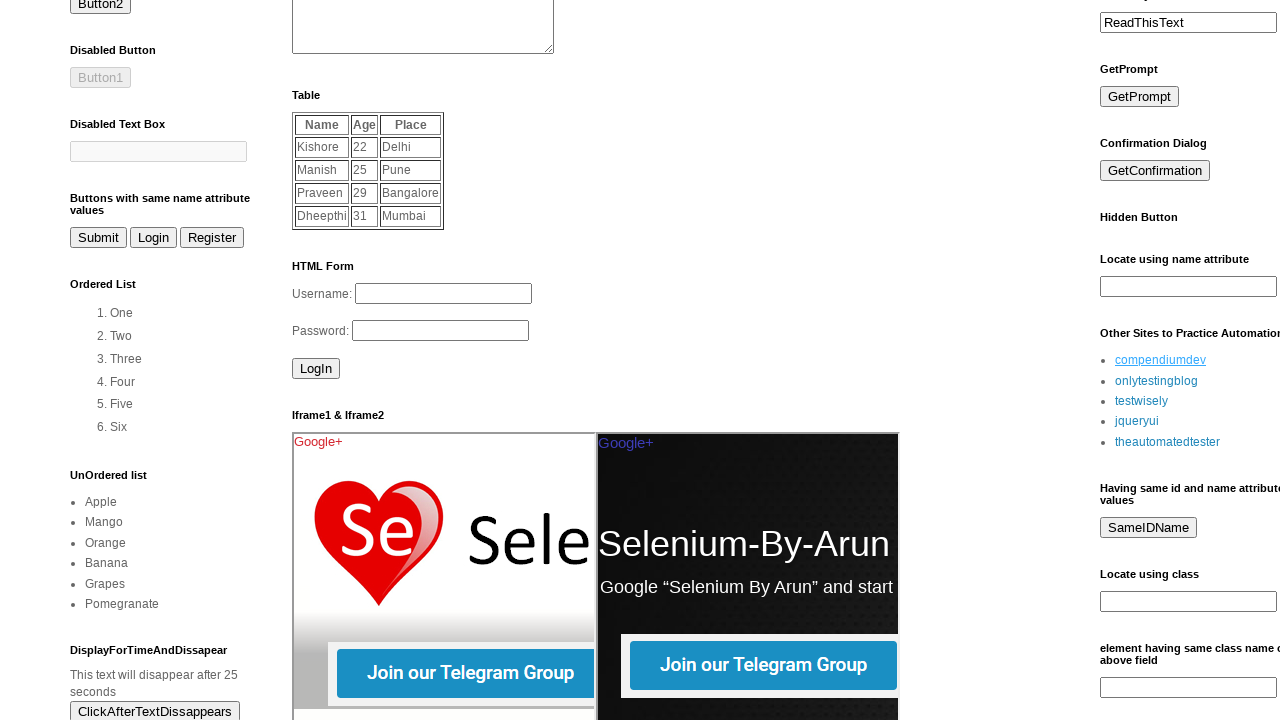

Waited for widget links to load again after navigating back
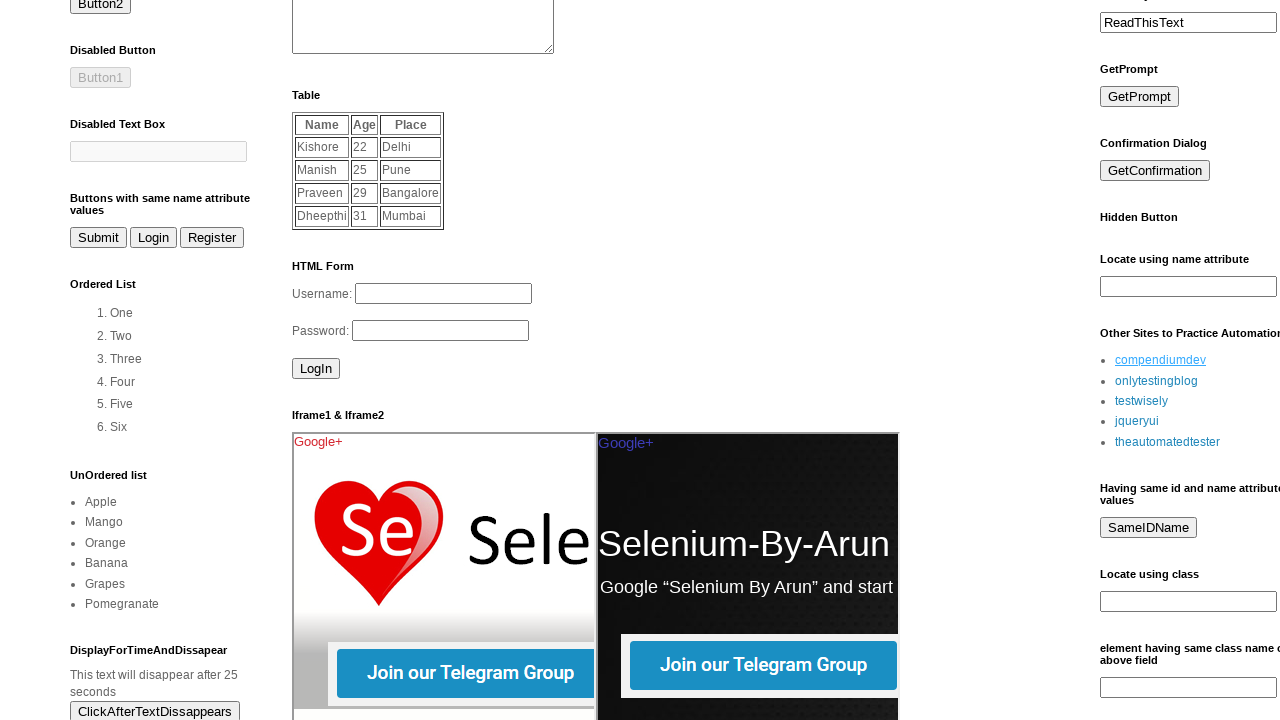

Re-located all links in the widget
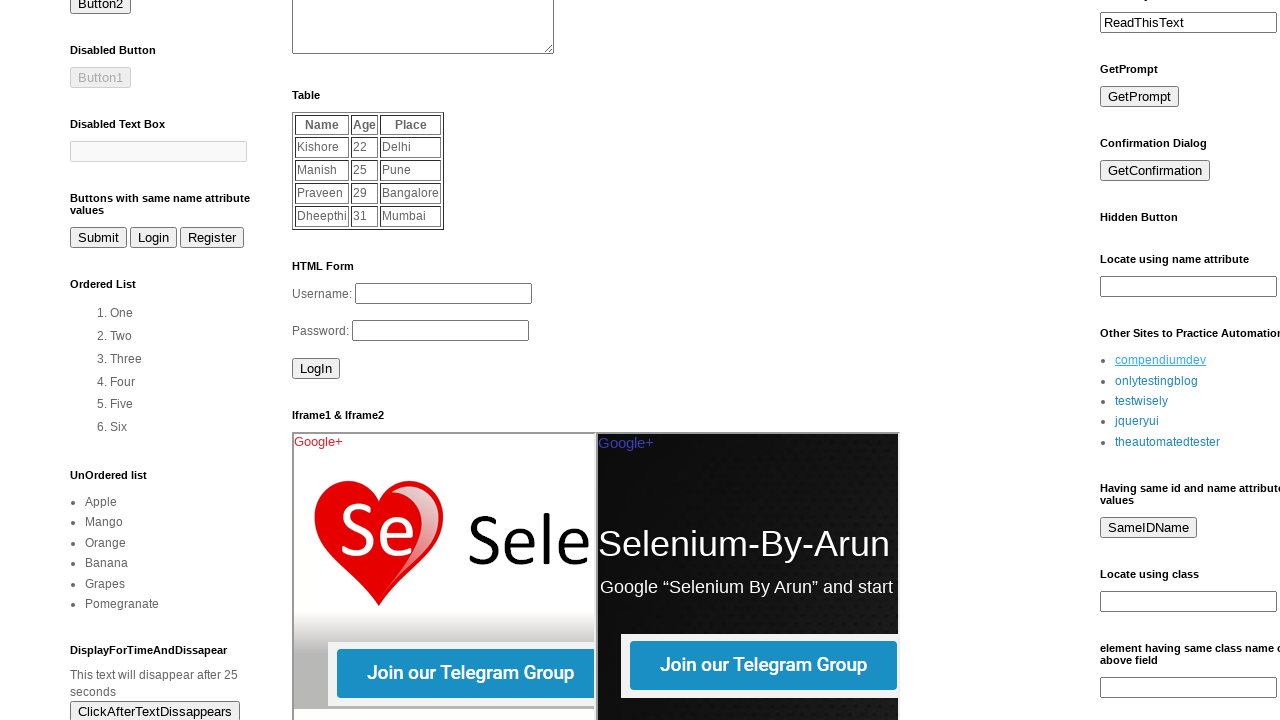

Clicked the same link again at index 0 at (1160, 360) on xpath=//div[@class='widget-content']/ul/li/a >> nth=0
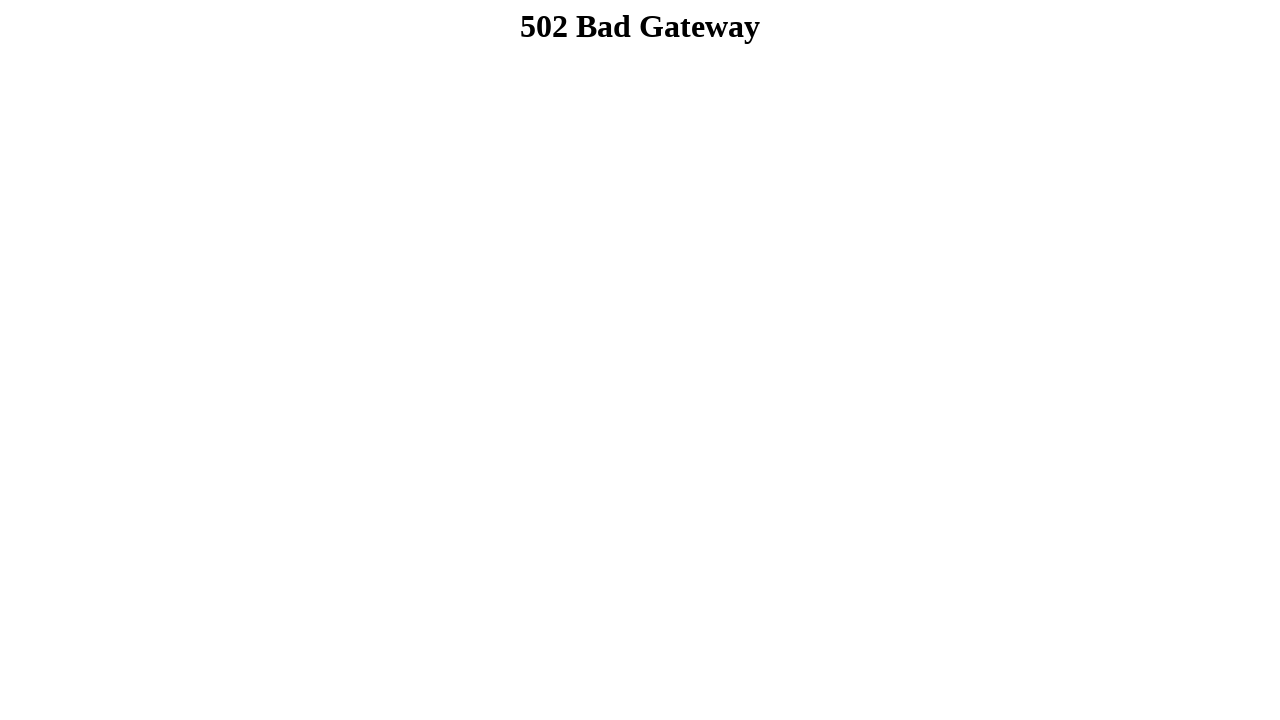

Navigated back to original page after second click
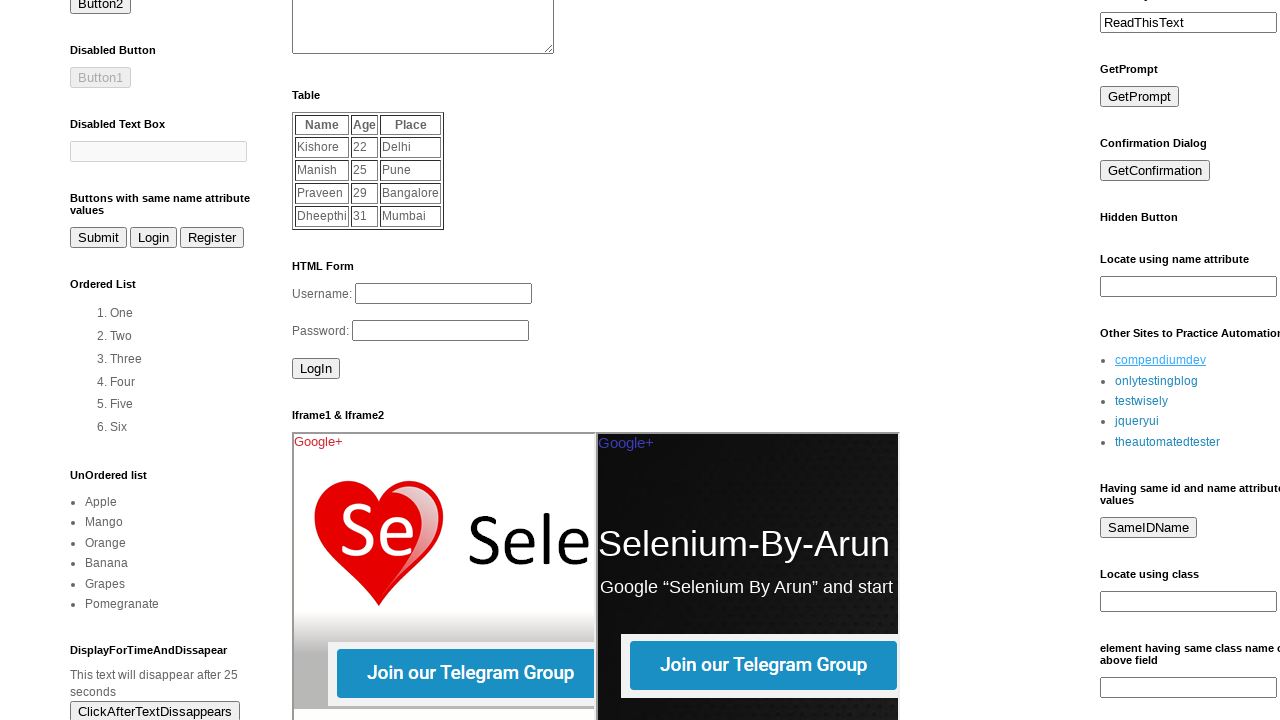

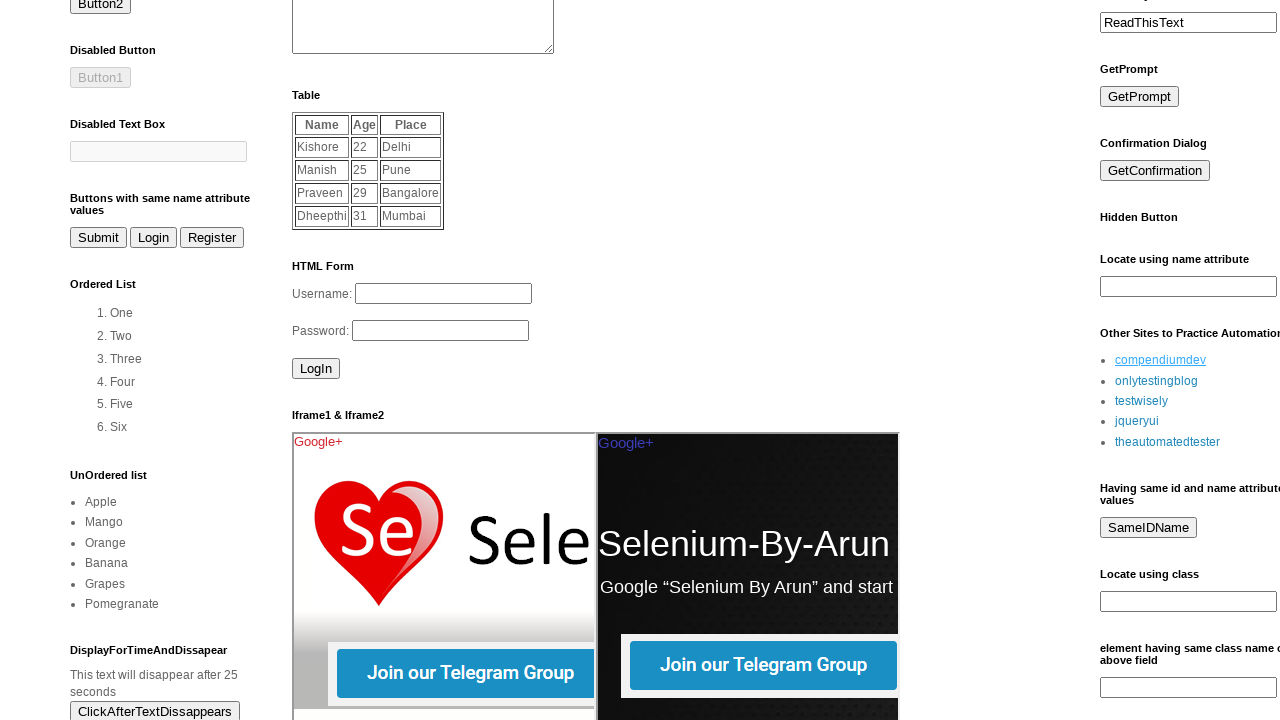